Tests iframe interaction by switching to an iframe, clearing and filling text in a WYSIWYG editor, then switching back to verify the header

Starting URL: https://practice.cydeo.com/iframe

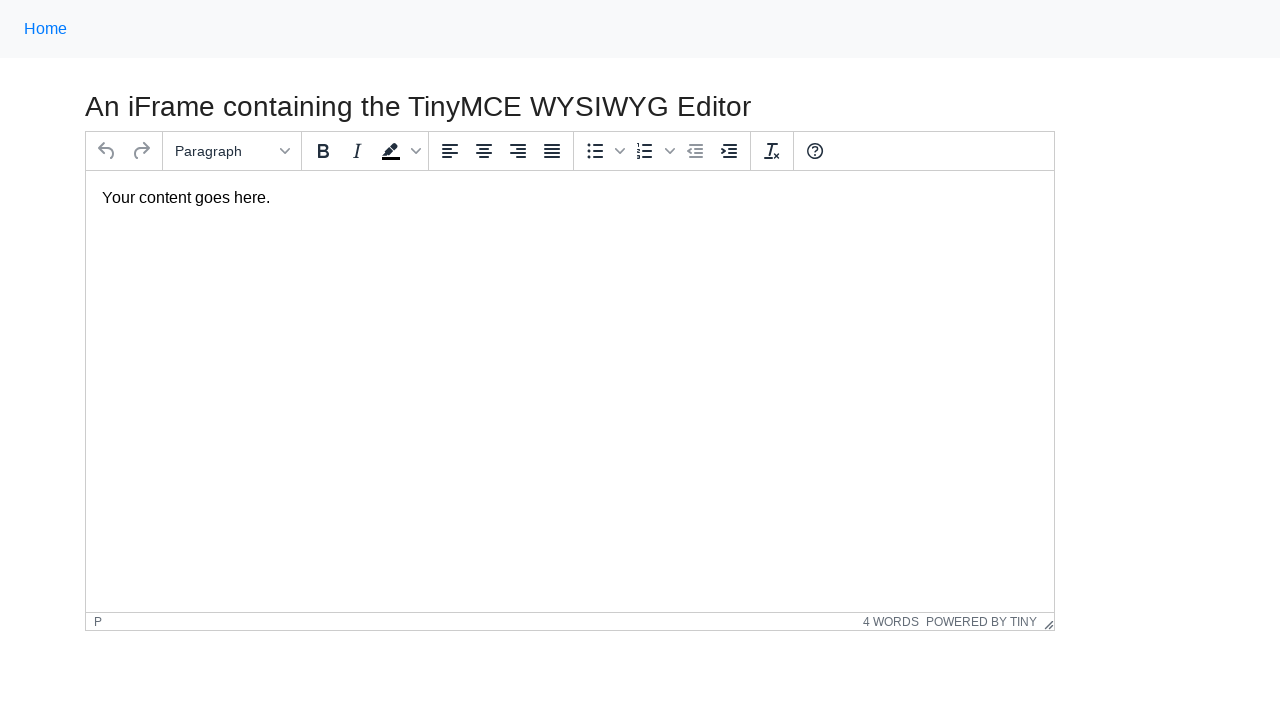

Navigated to iframe practice page
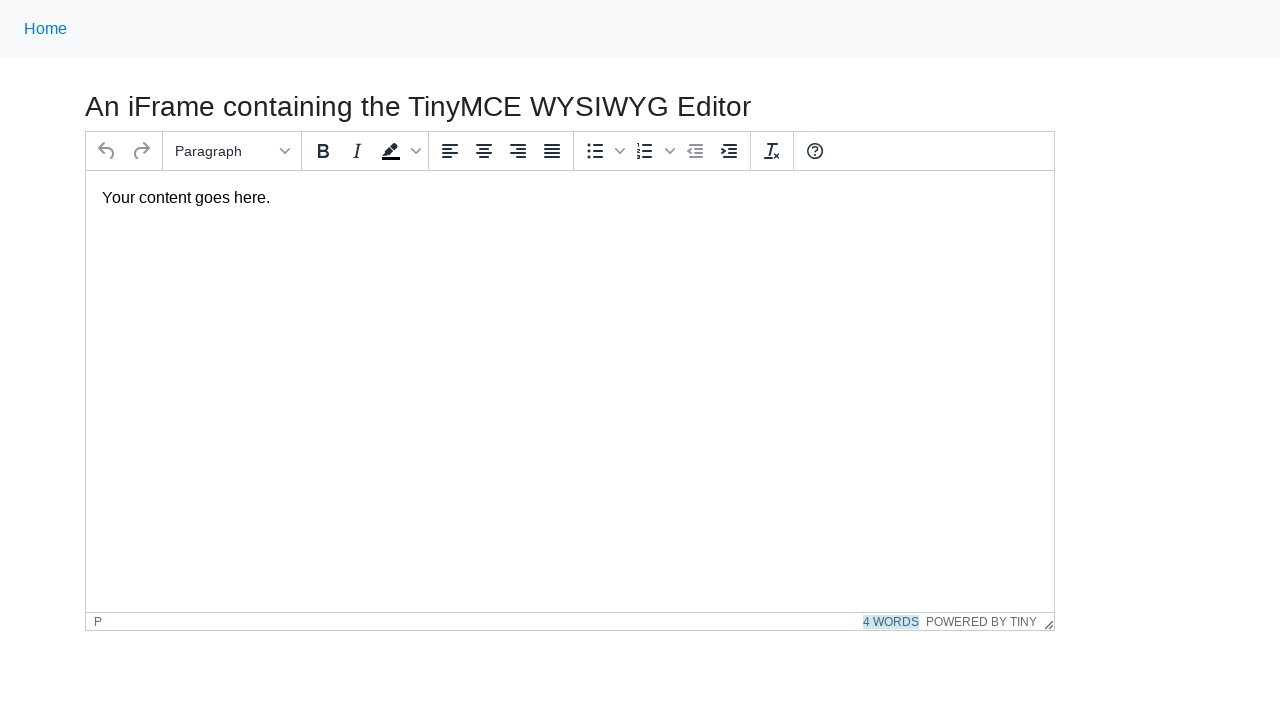

Located iframe containing TinyMCE editor
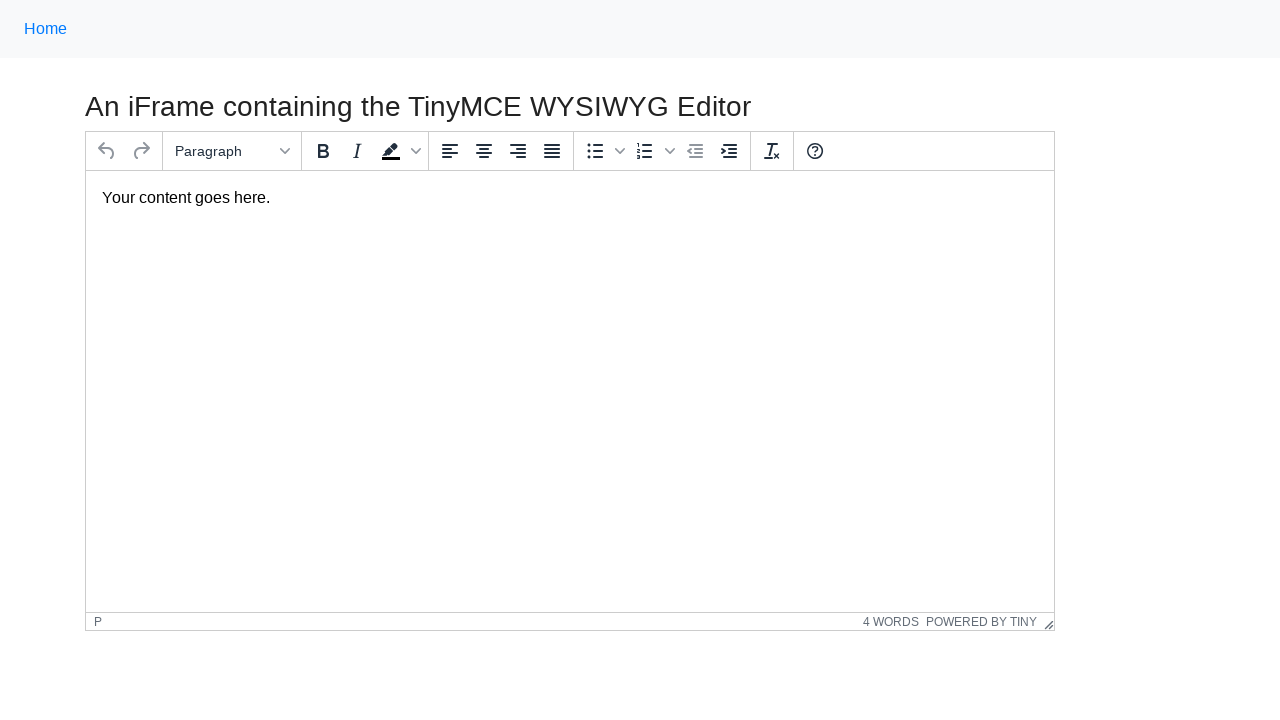

Cleared existing text from WYSIWYG editor on #mce_0_ifr >> internal:control=enter-frame >> #tinymce
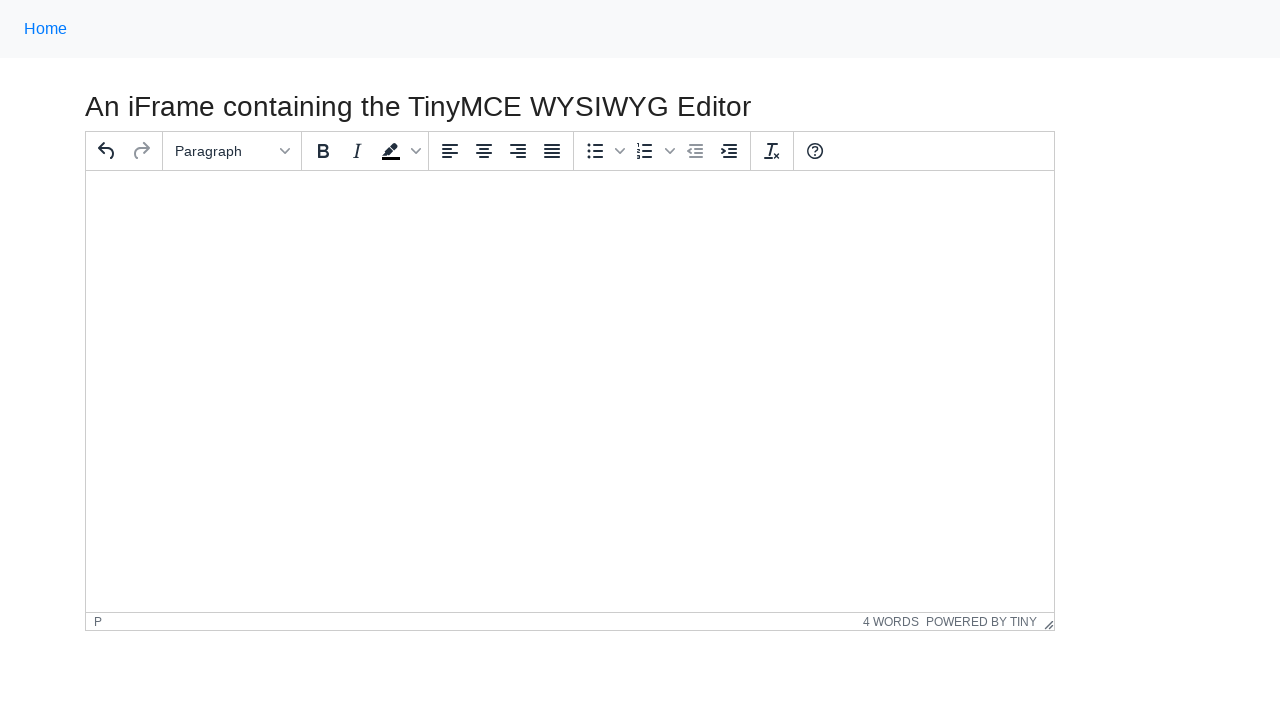

Filled editor with 'Hello World' text on #mce_0_ifr >> internal:control=enter-frame >> #tinymce
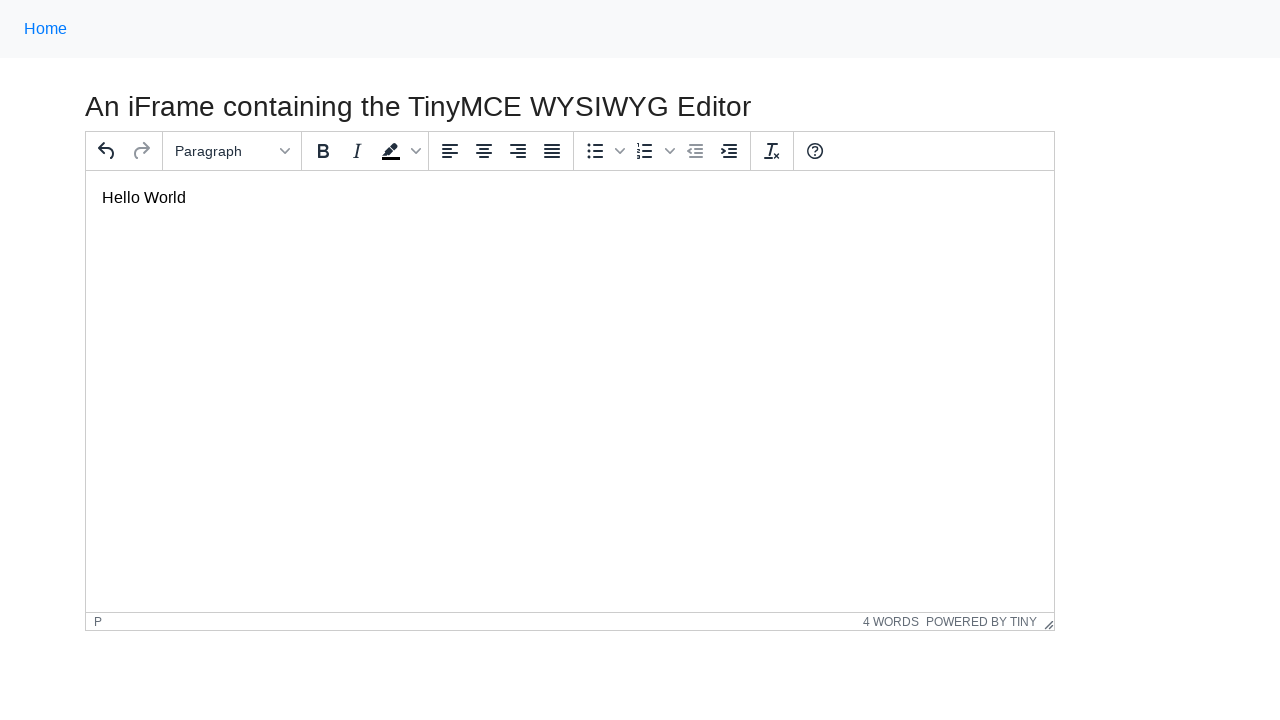

Verified that editor contains 'Hello World'
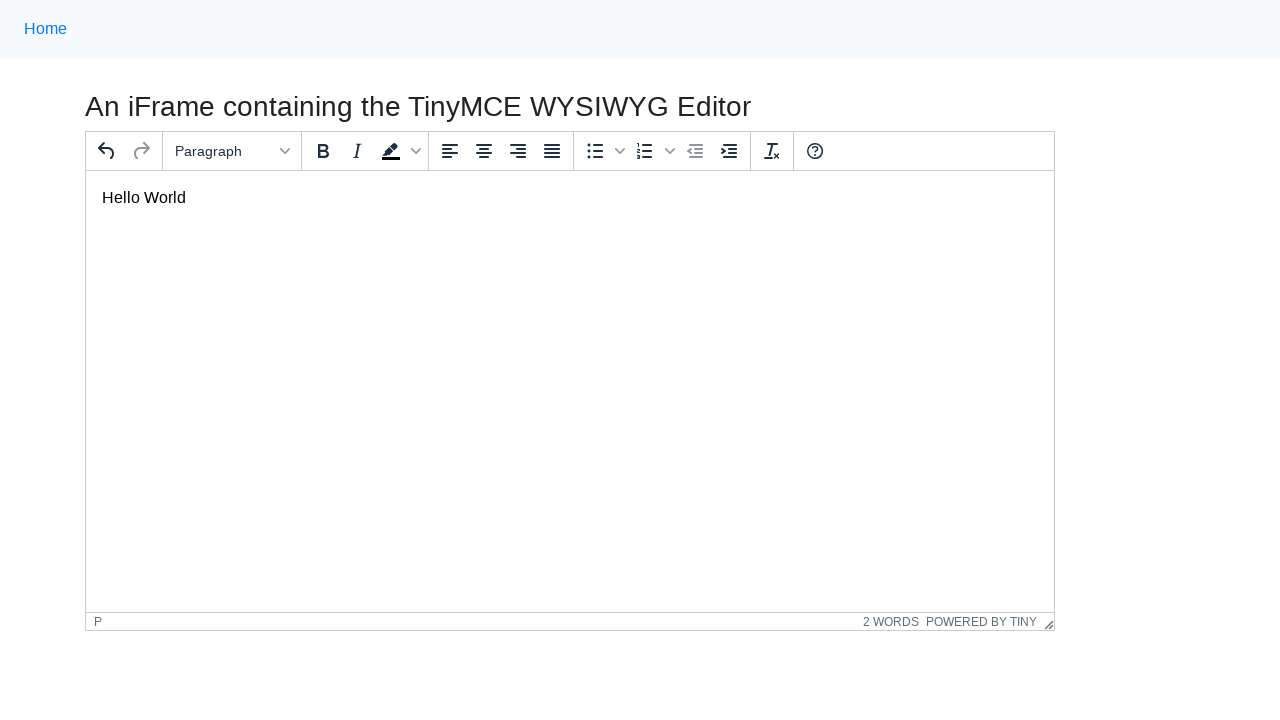

Located header element on main page
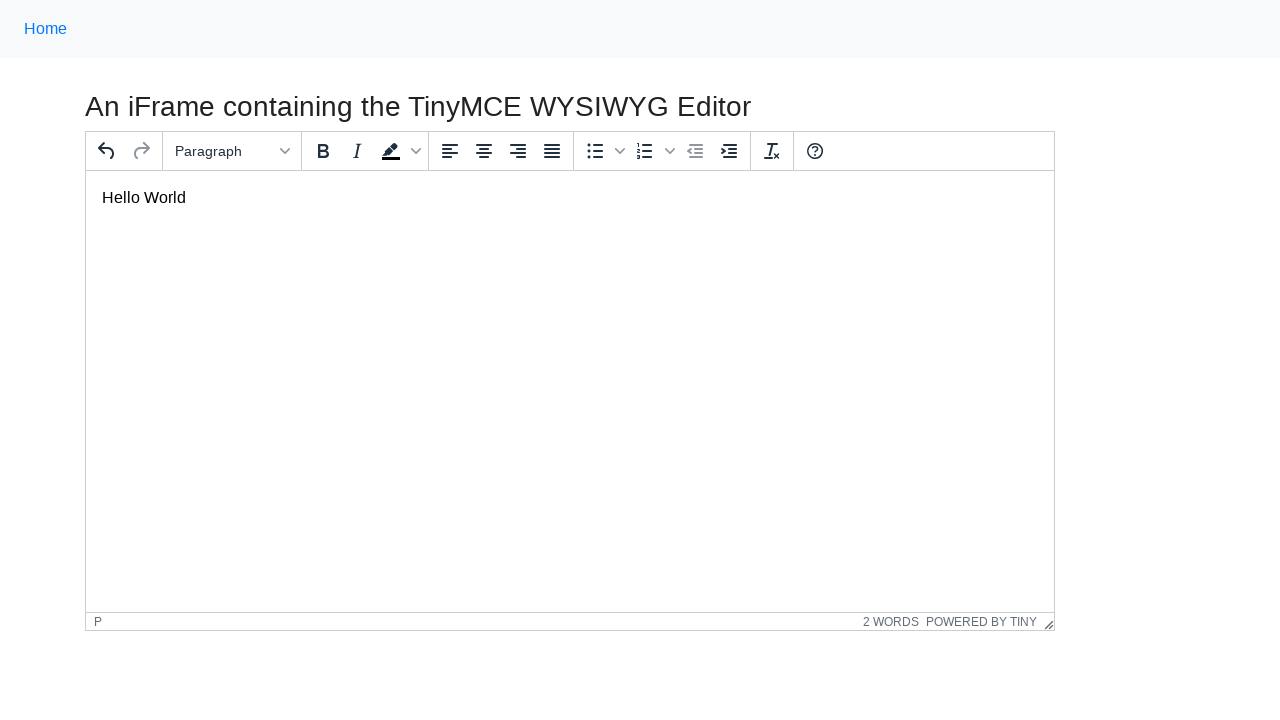

Verified header is visible
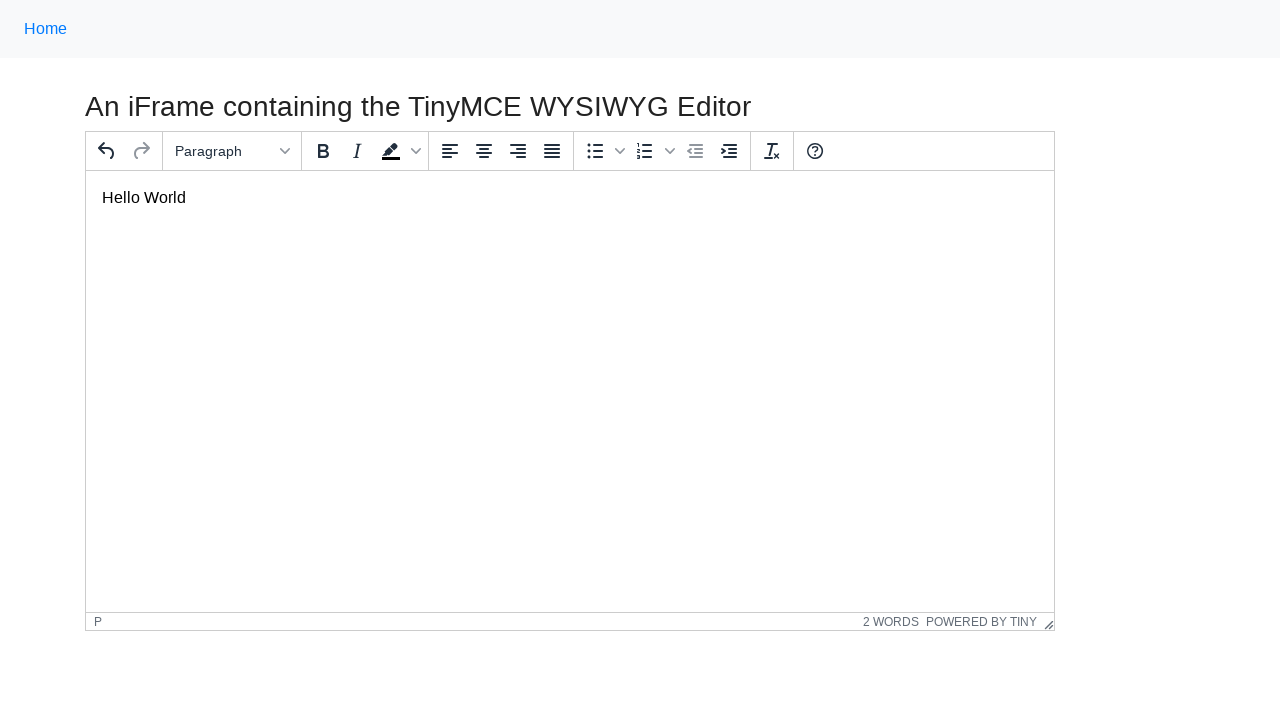

Verified header text matches expected value
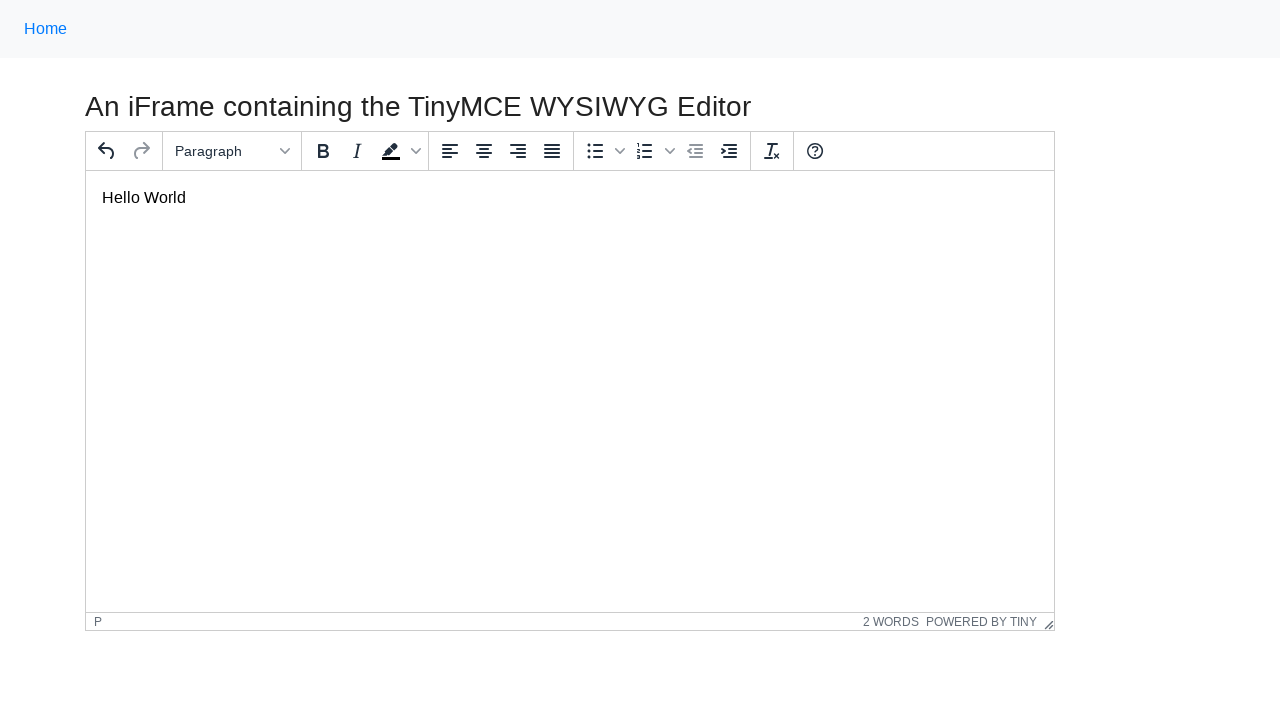

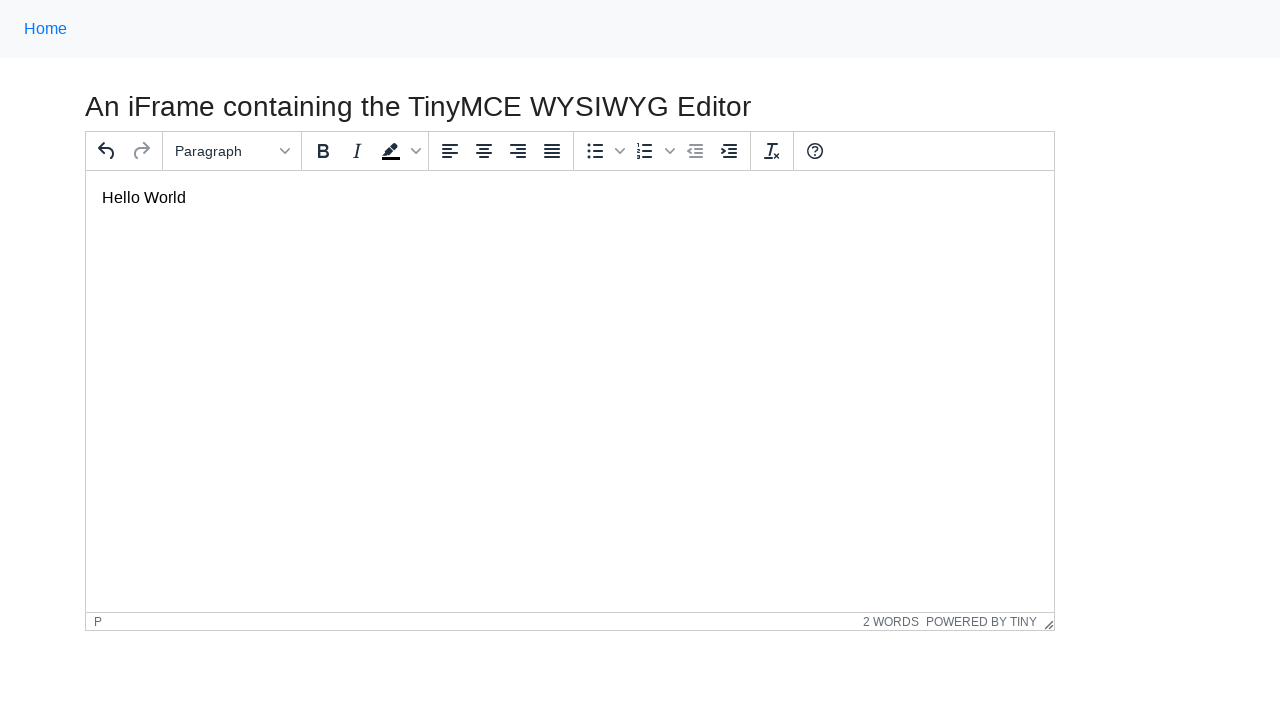